Tests browser window handling by clicking links that open new windows (Help, Privacy), switching to the Help window, clicking Community, and navigating back to the original page.

Starting URL: http://accounts.google.com/signup

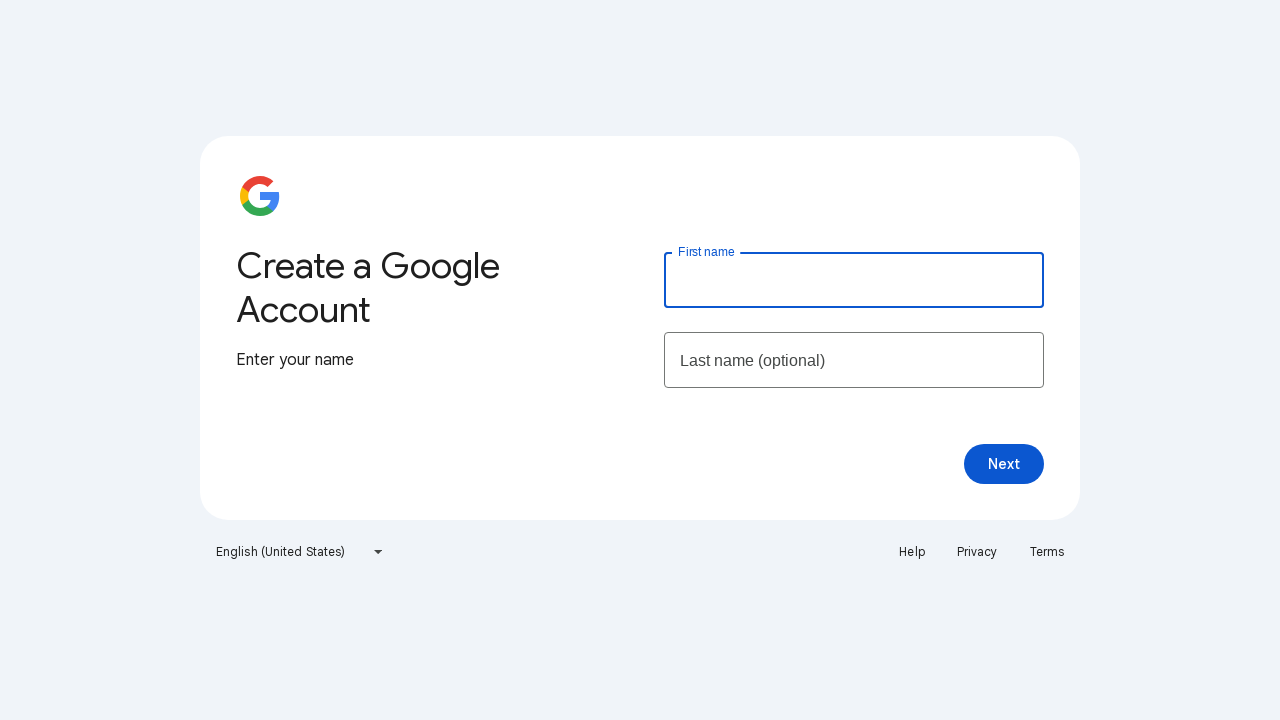

Clicked Help link, new window opened at (912, 552) on xpath=//a[text()='Help']
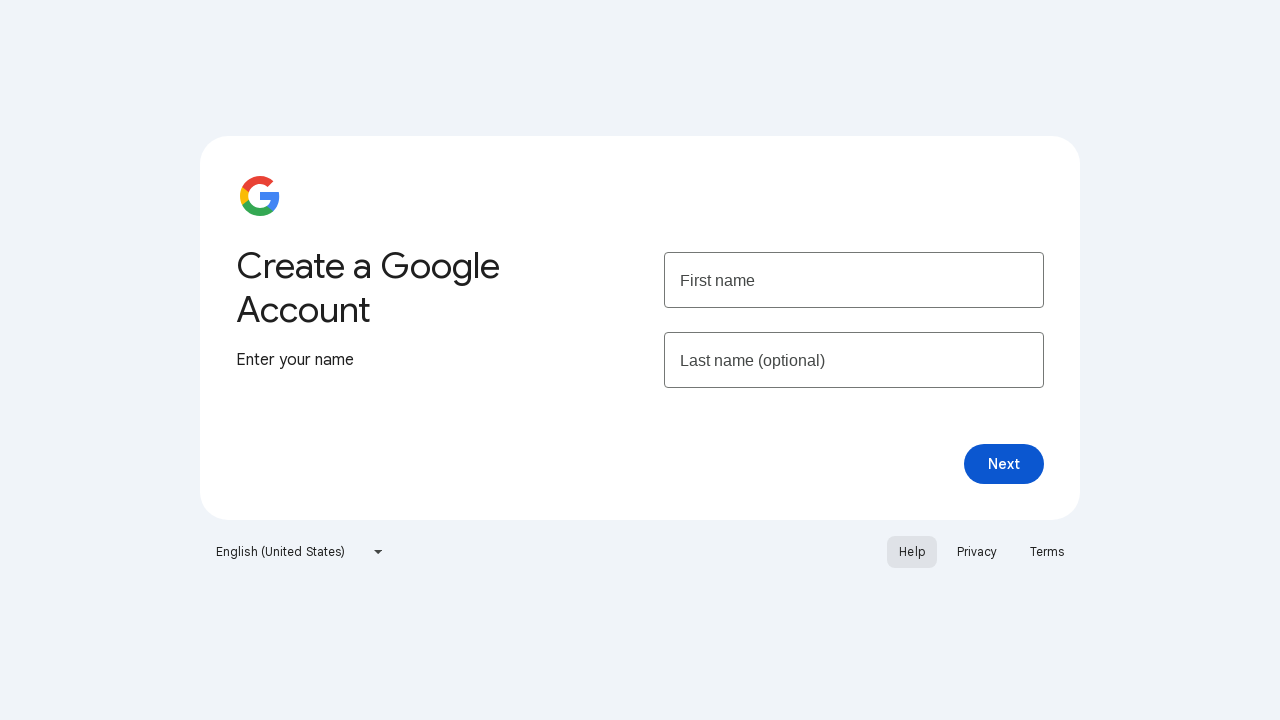

Clicked Privacy link, another new window opened at (977, 552) on xpath=//a[text()='Privacy']
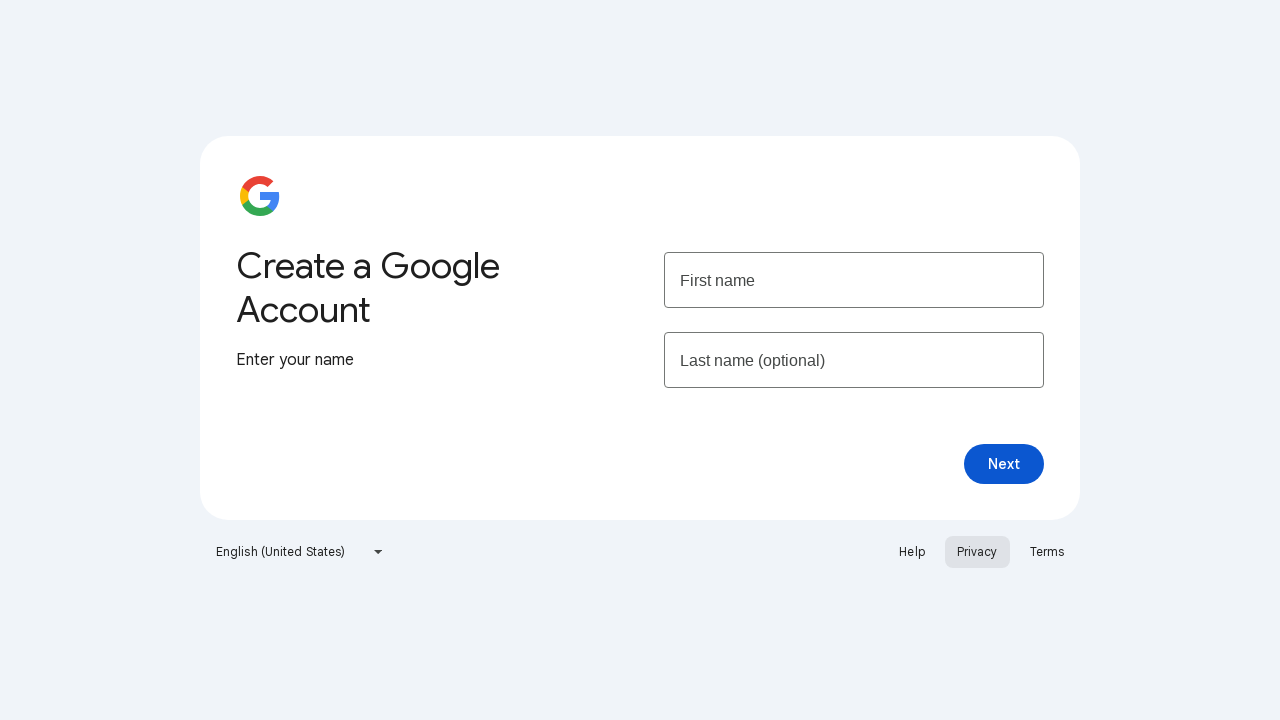

Retrieved all open pages from context
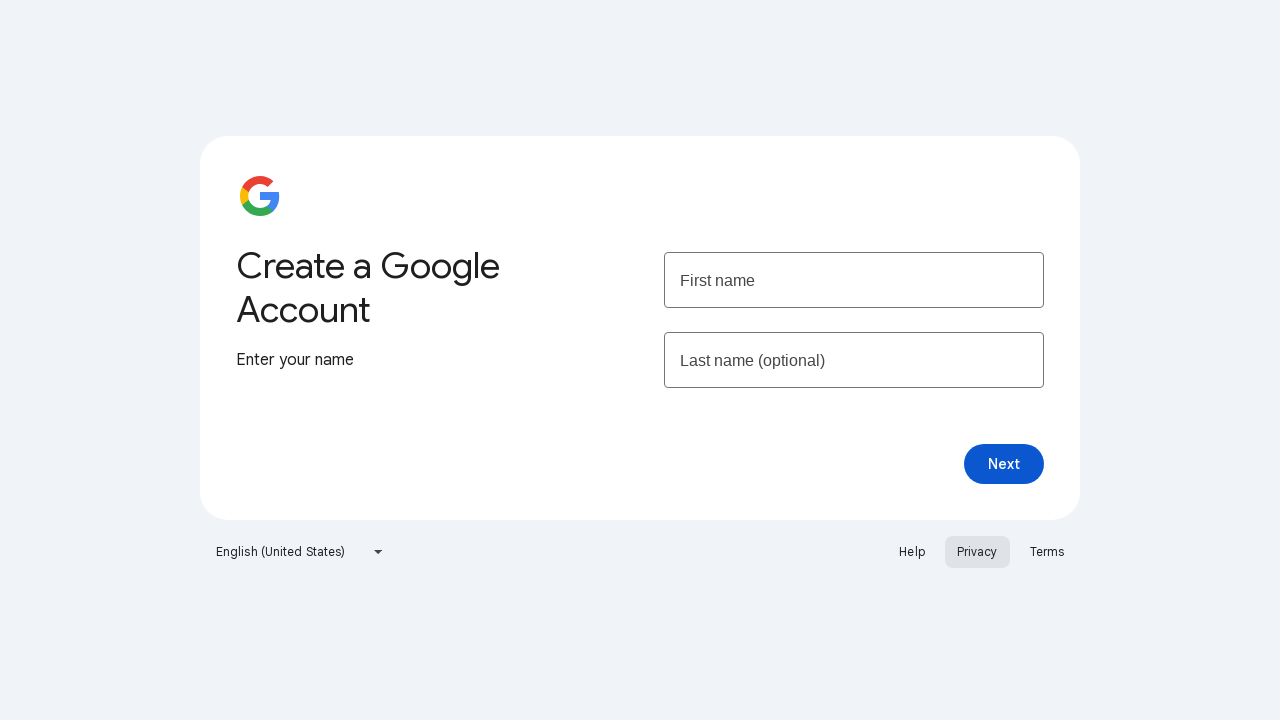

Waited for page load state
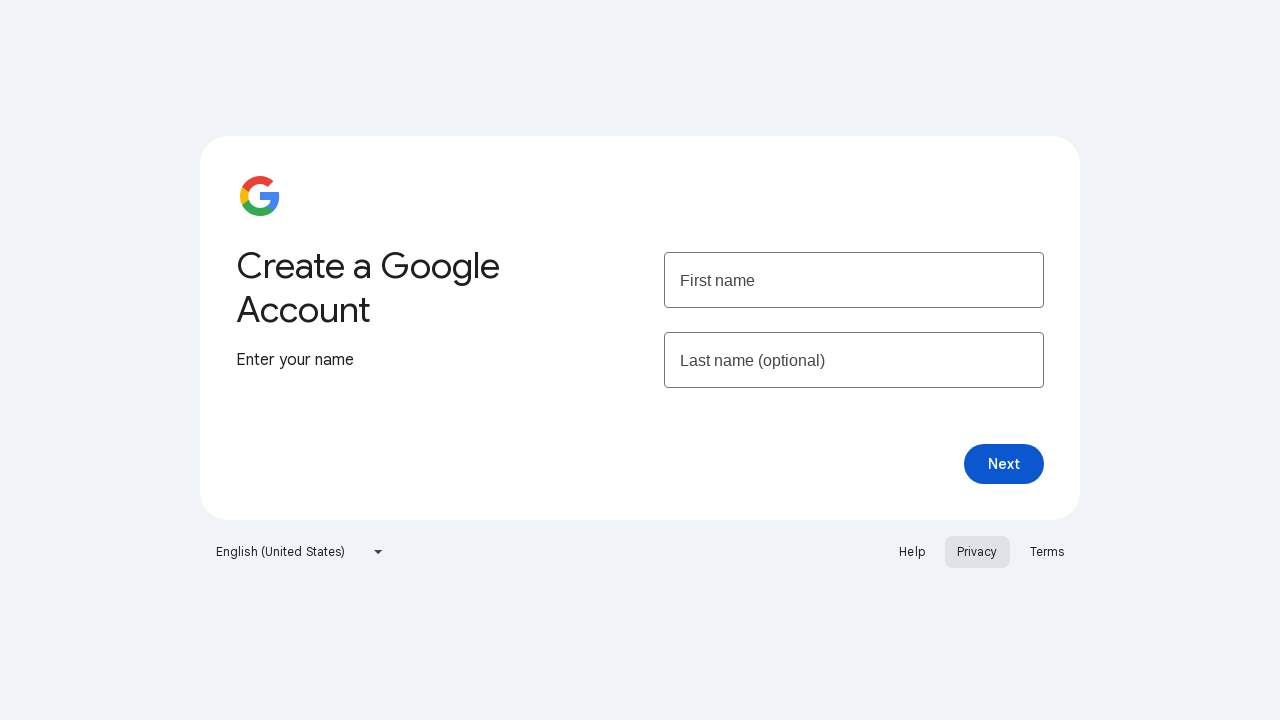

Waited for page load state
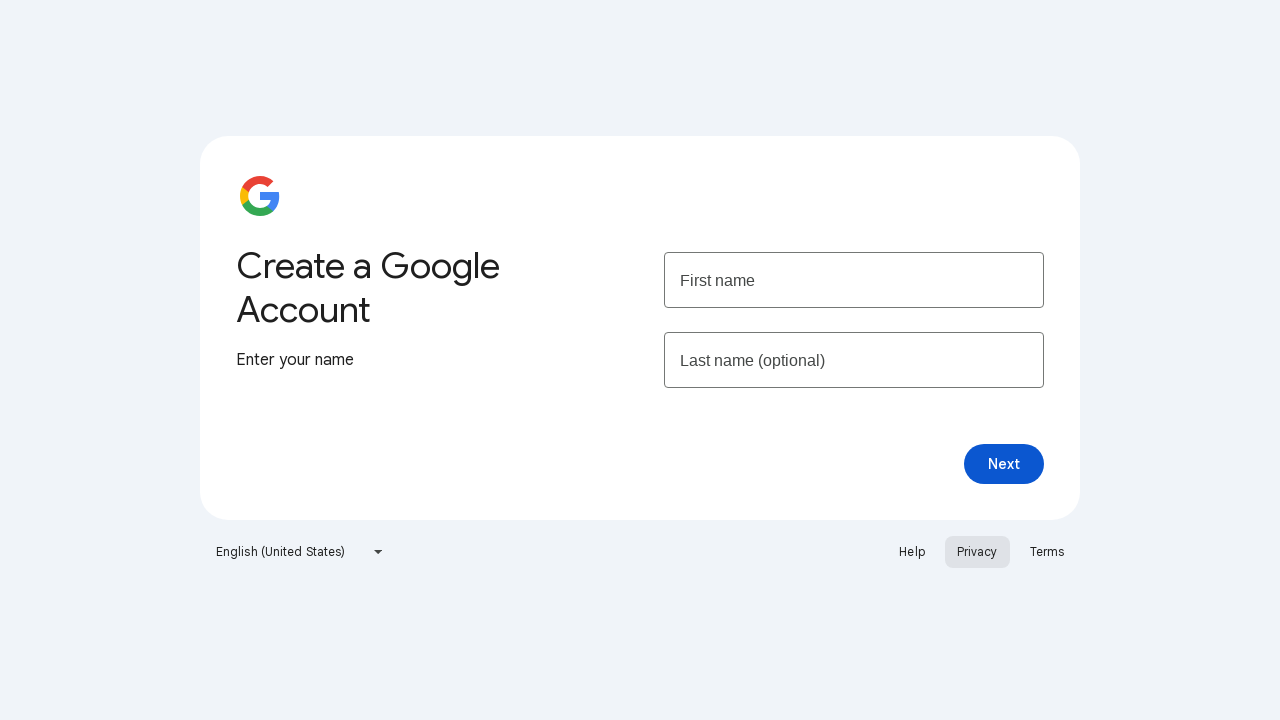

Found Help page with title 'Google Account Help'
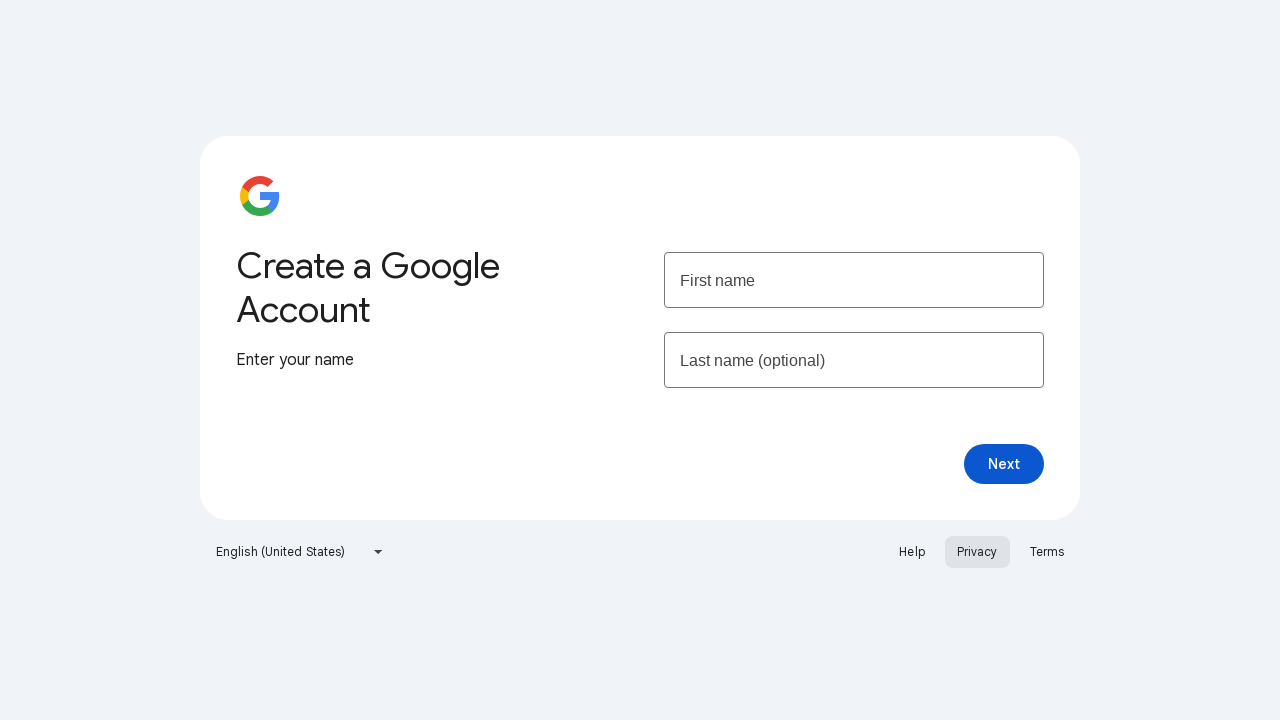

Brought Help page to front
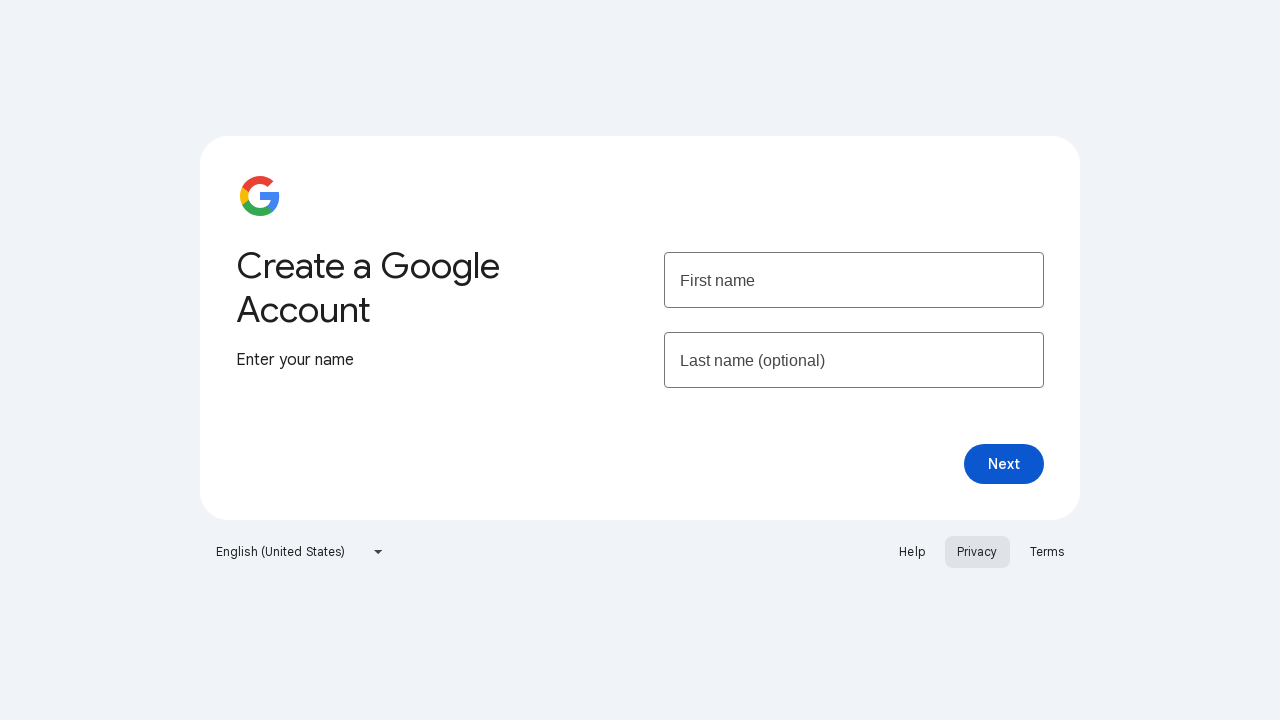

Clicked Community link on Help page at (174, 96) on xpath=//a[text()='Community']
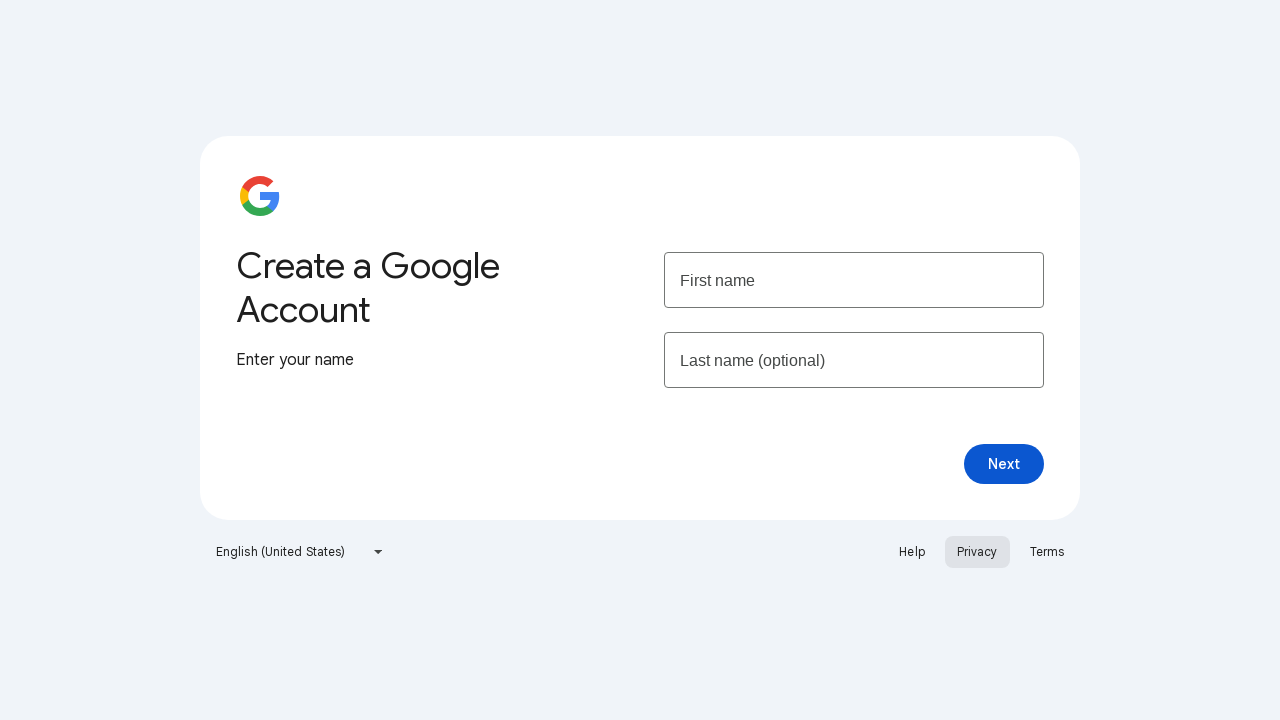

Navigated back to Google signup page
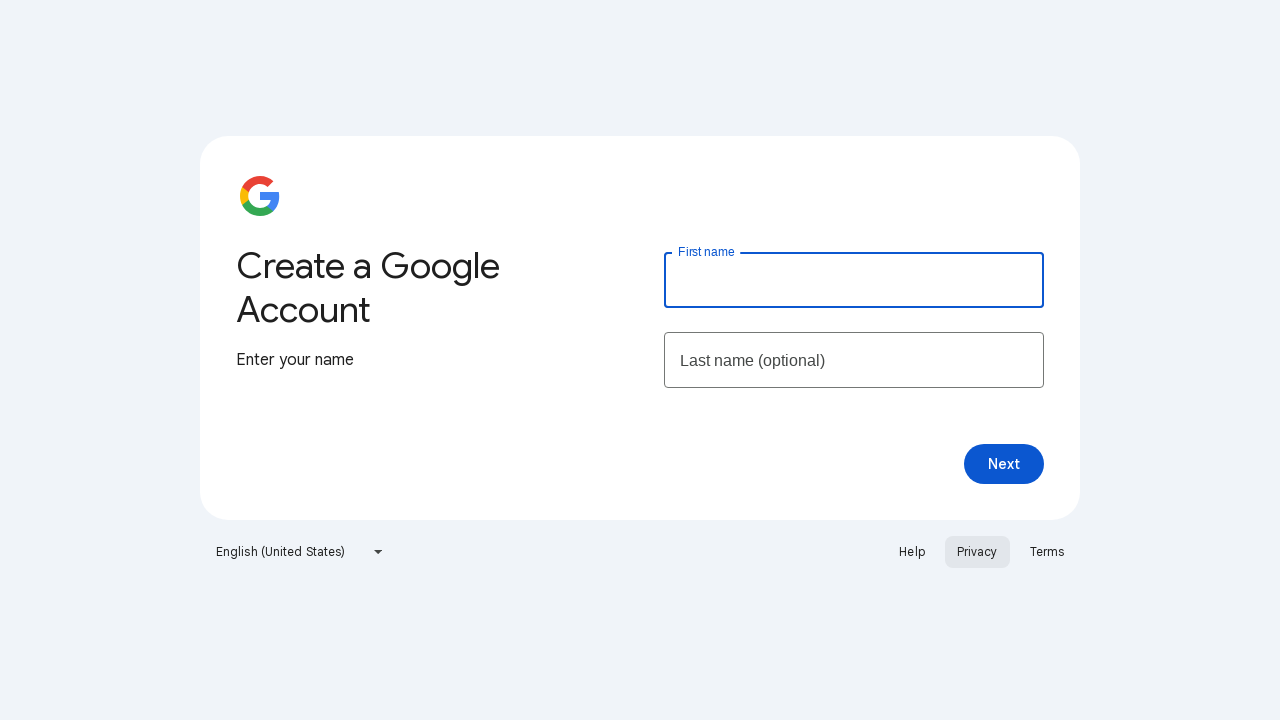

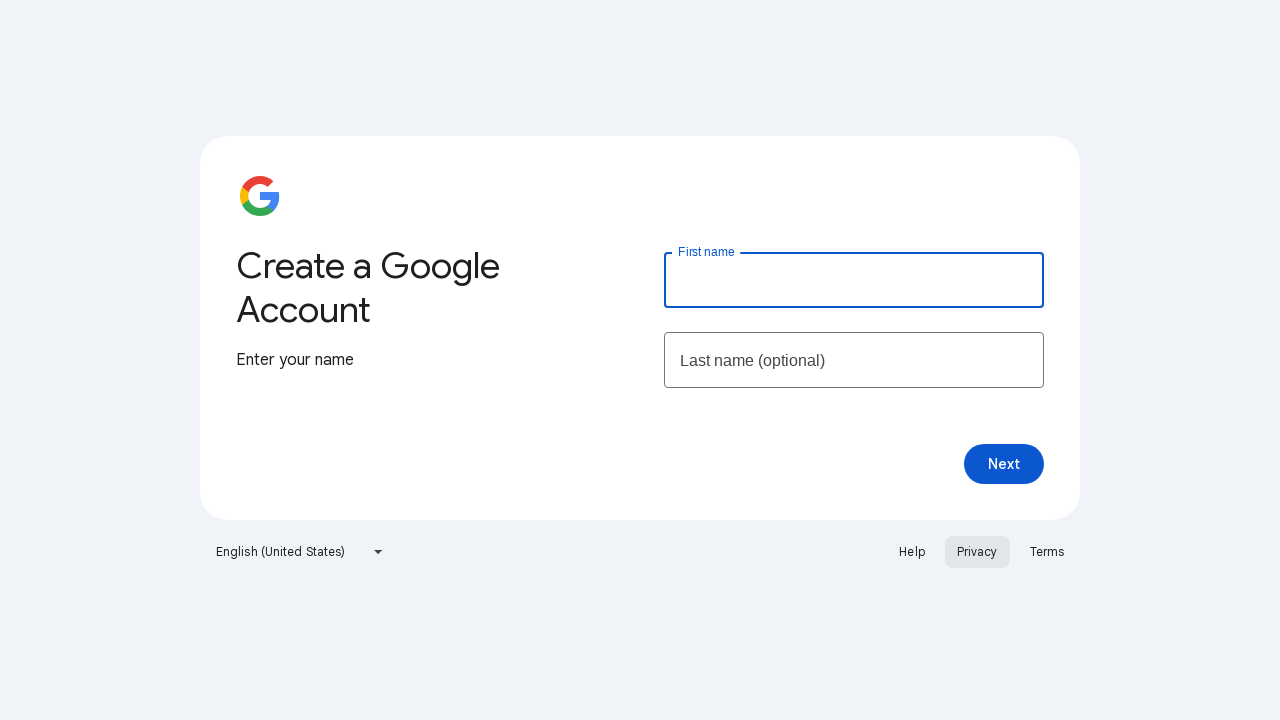